Tests a practice form by filling various input fields including text inputs, radio buttons, checkboxes, and dropdowns, then submitting the form and verifying success message

Starting URL: https://rahulshettyacademy.com/angularpractice/

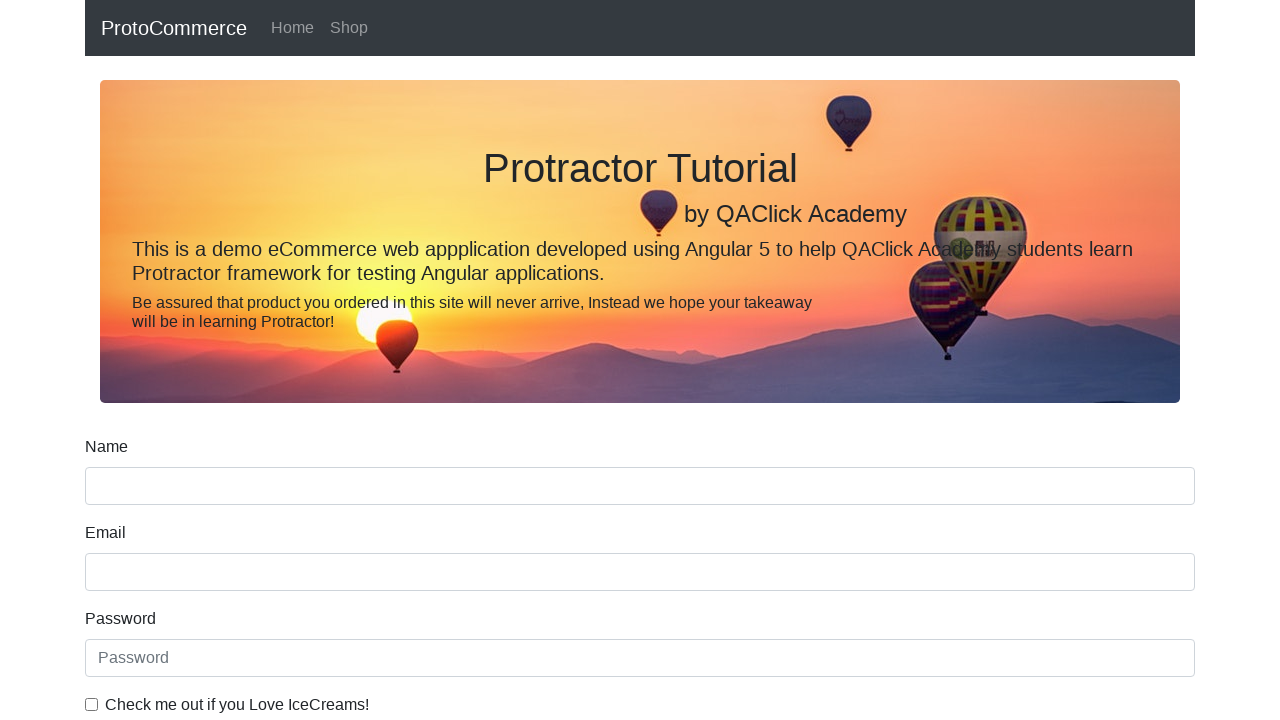

Filled name field with 'Rahul' on input[name='name']
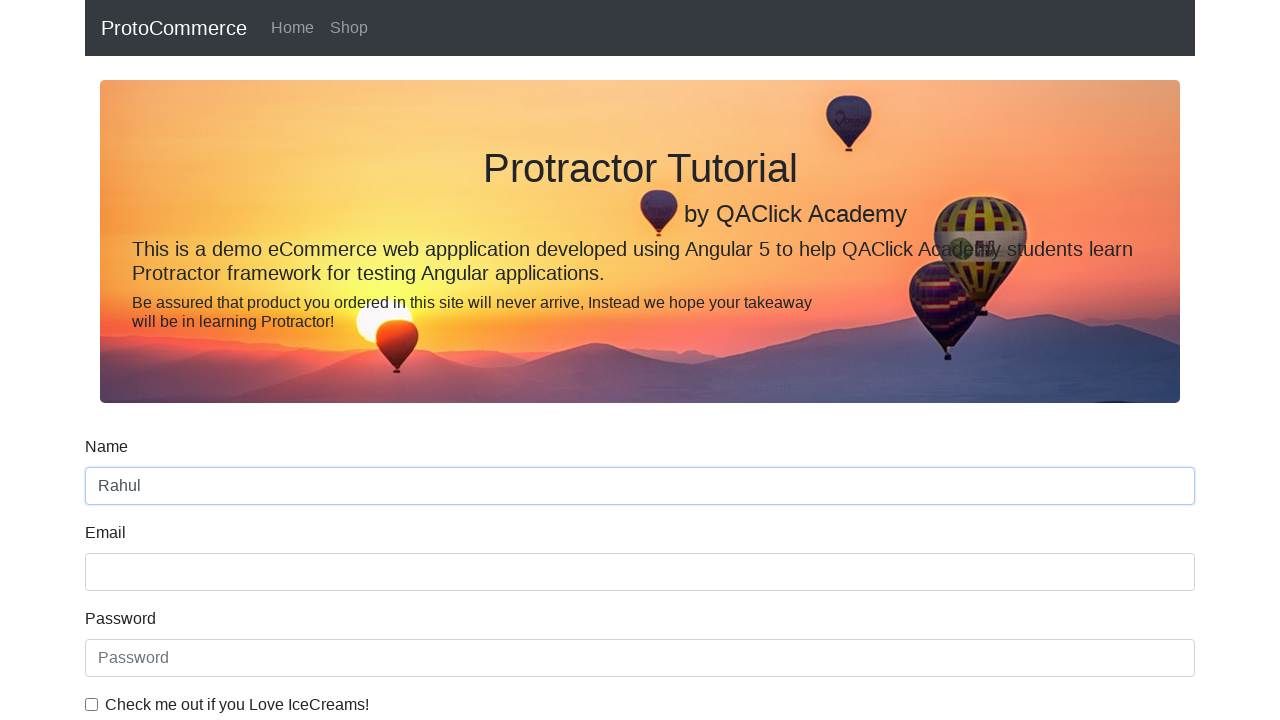

Clicked radio button (inlineRadio1) at (238, 360) on #inlineRadio1
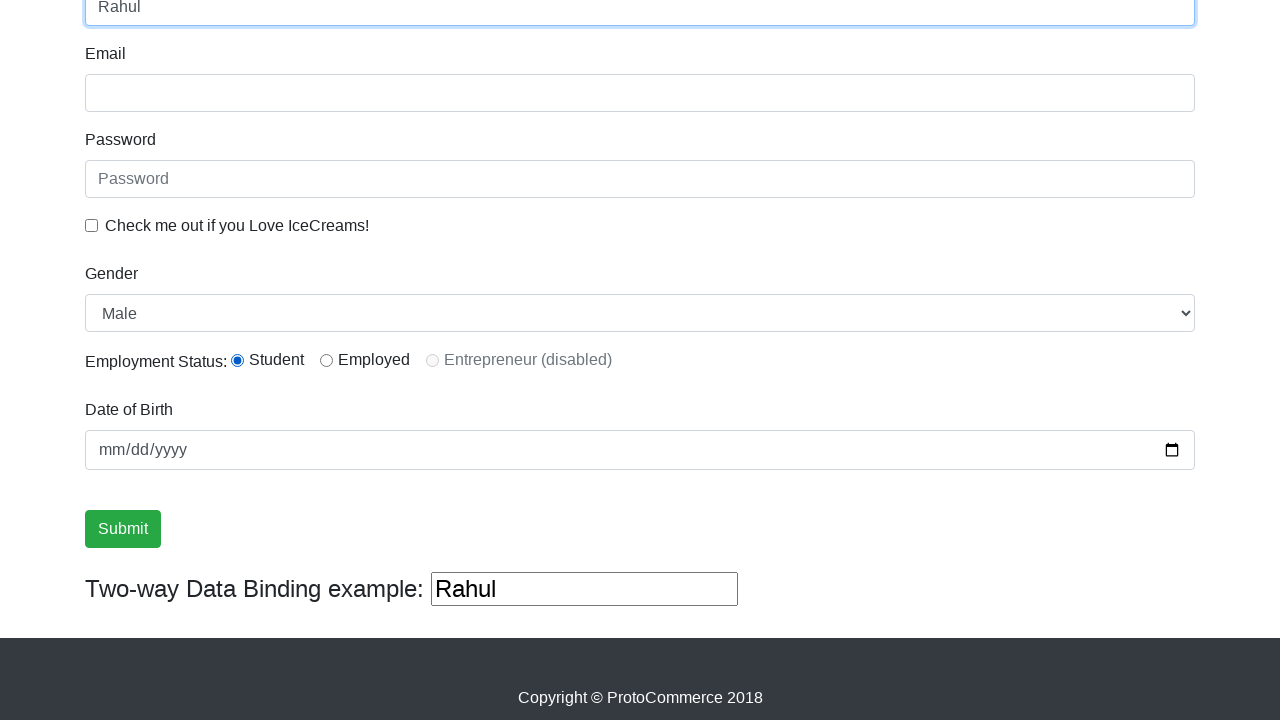

Filled email field with 'rahul@example.com' on input[name='email']
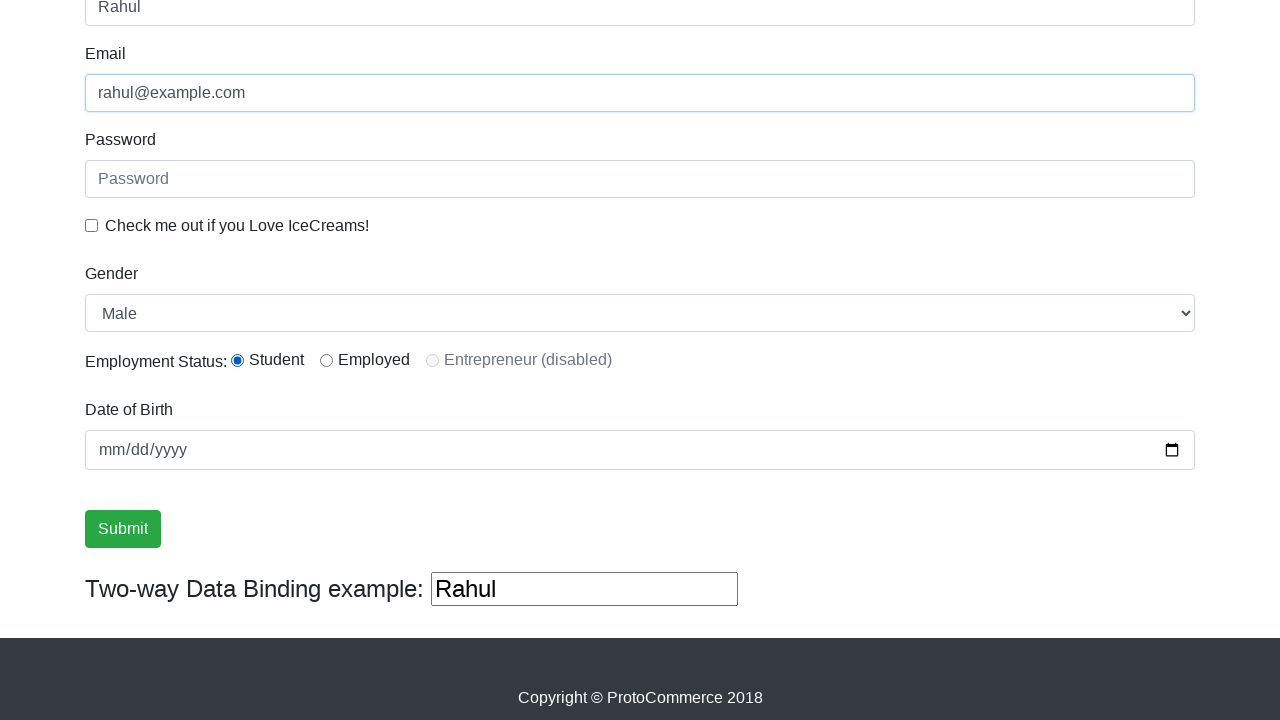

Filled password field with 'rahul@1234' on #exampleInputPassword1
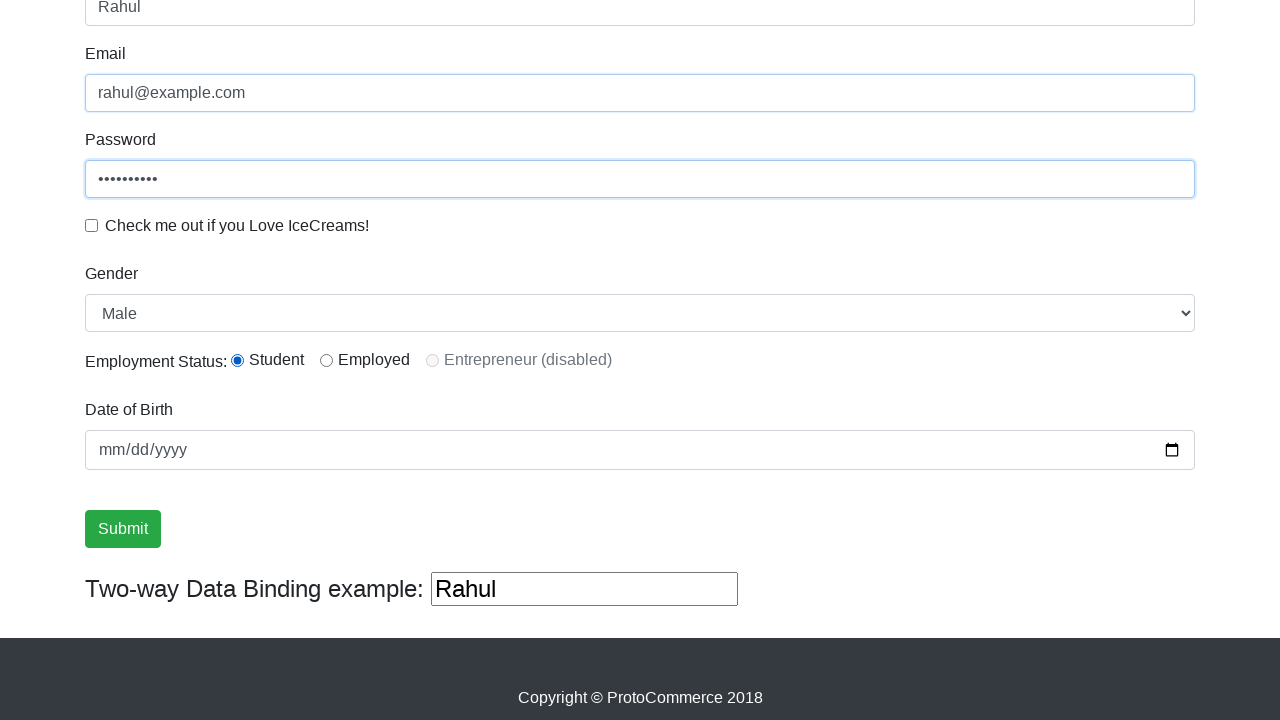

Checked the checkbox (exampleCheck1) at (92, 225) on #exampleCheck1
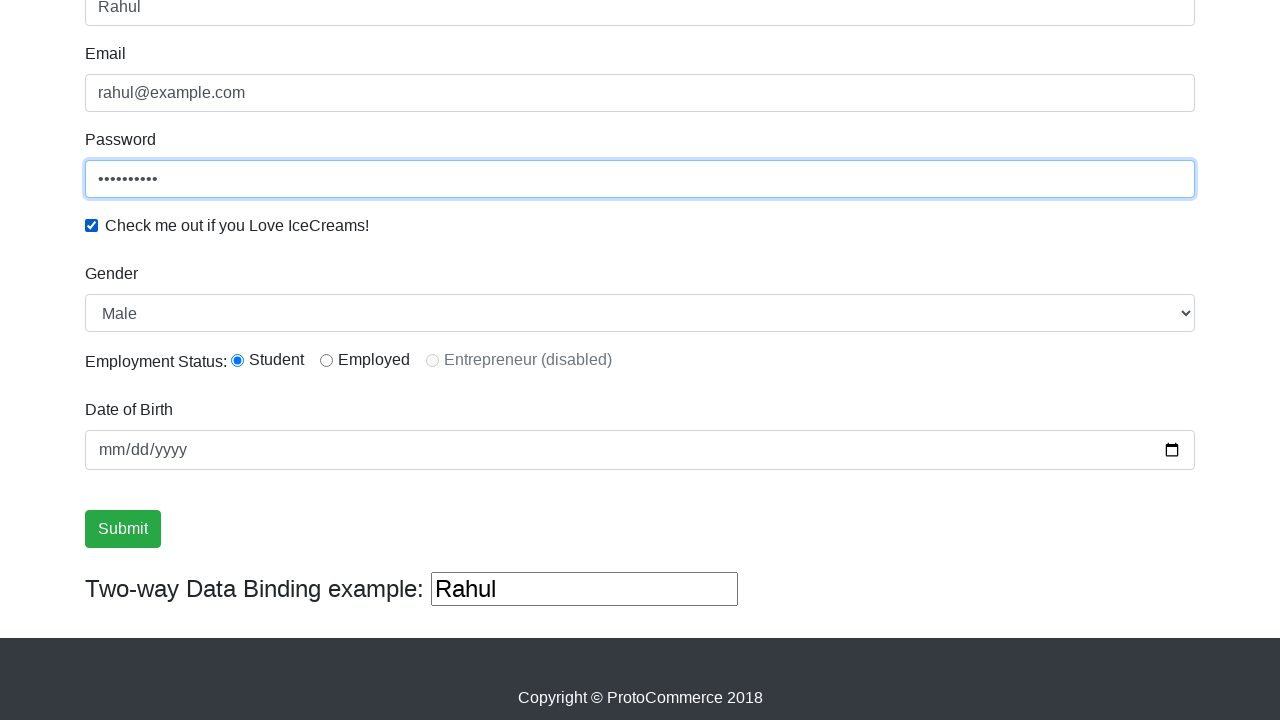

Selected 'Female' from dropdown on #exampleFormControlSelect1
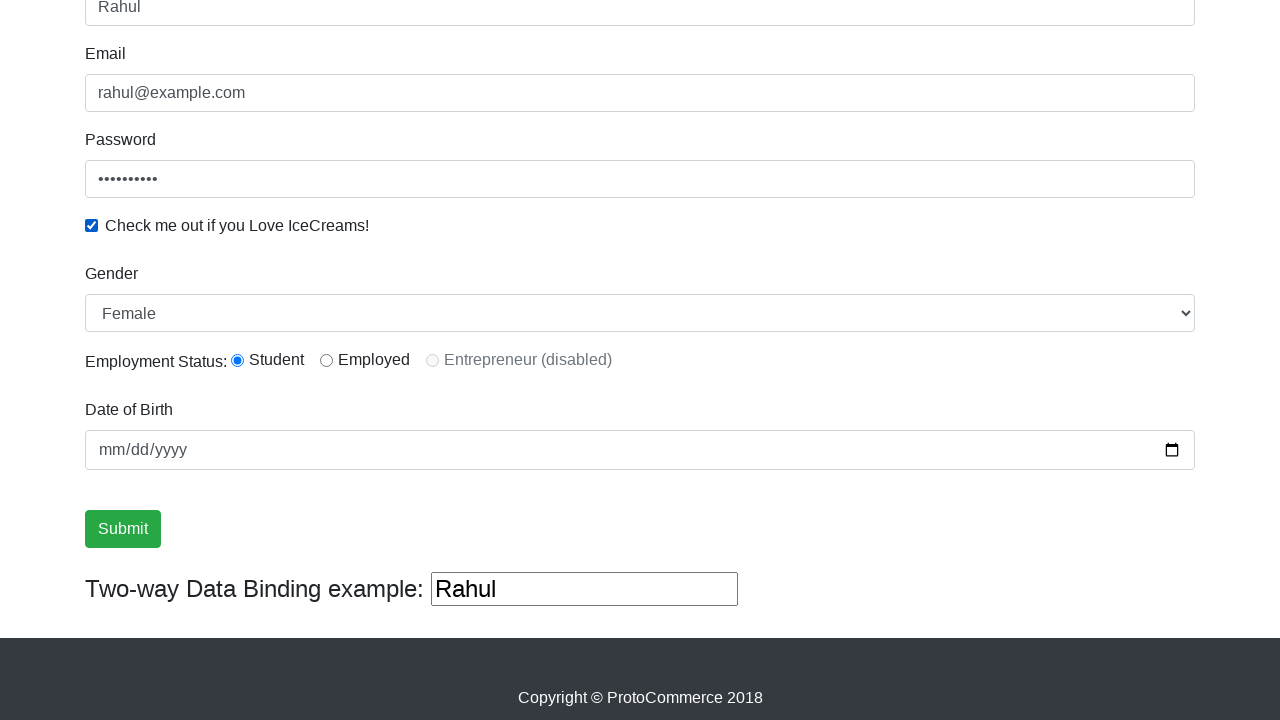

Selected option at index 1 (Male) from dropdown on #exampleFormControlSelect1
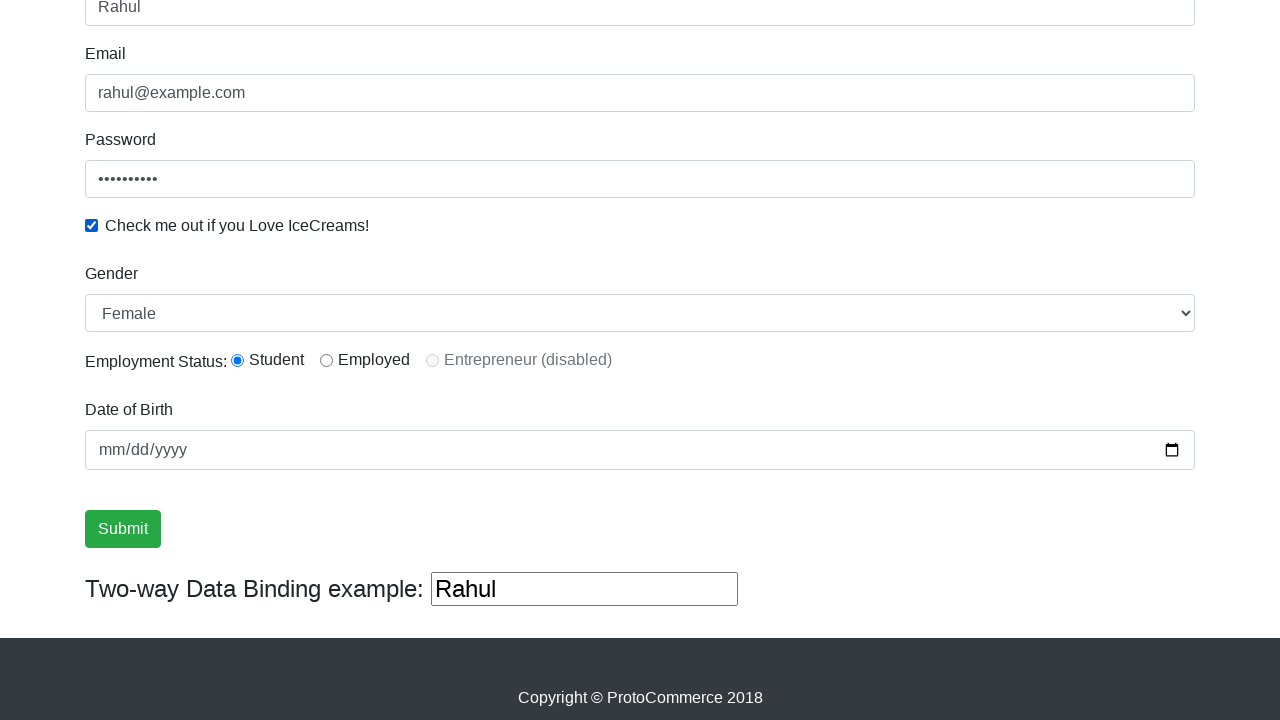

Clicked form submit button at (123, 529) on input[type='submit']
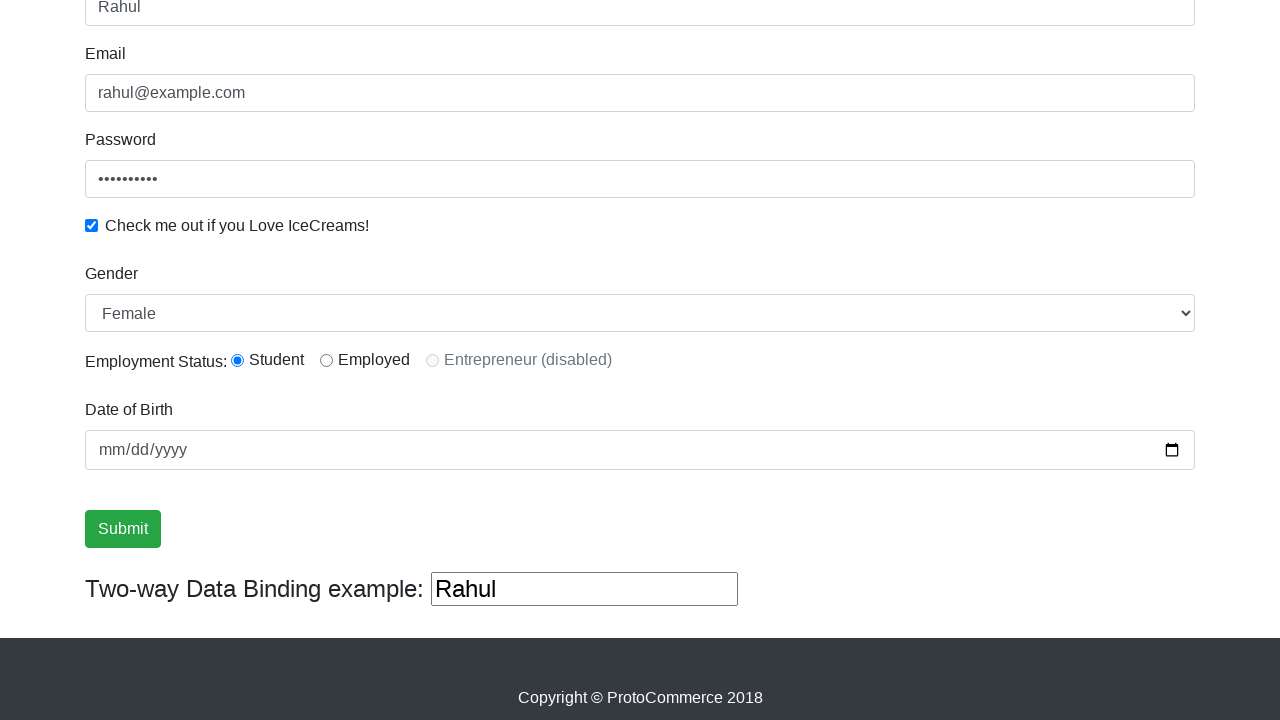

Success message appeared
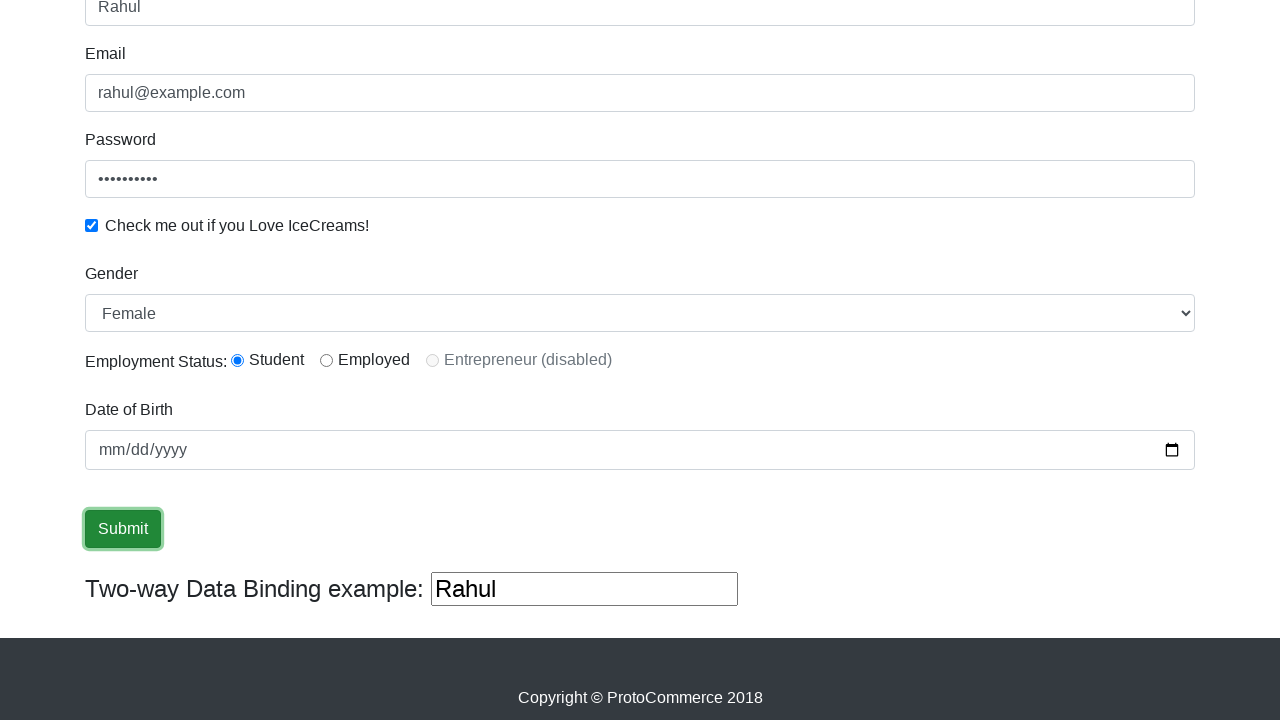

Verified success message contains 'Success'
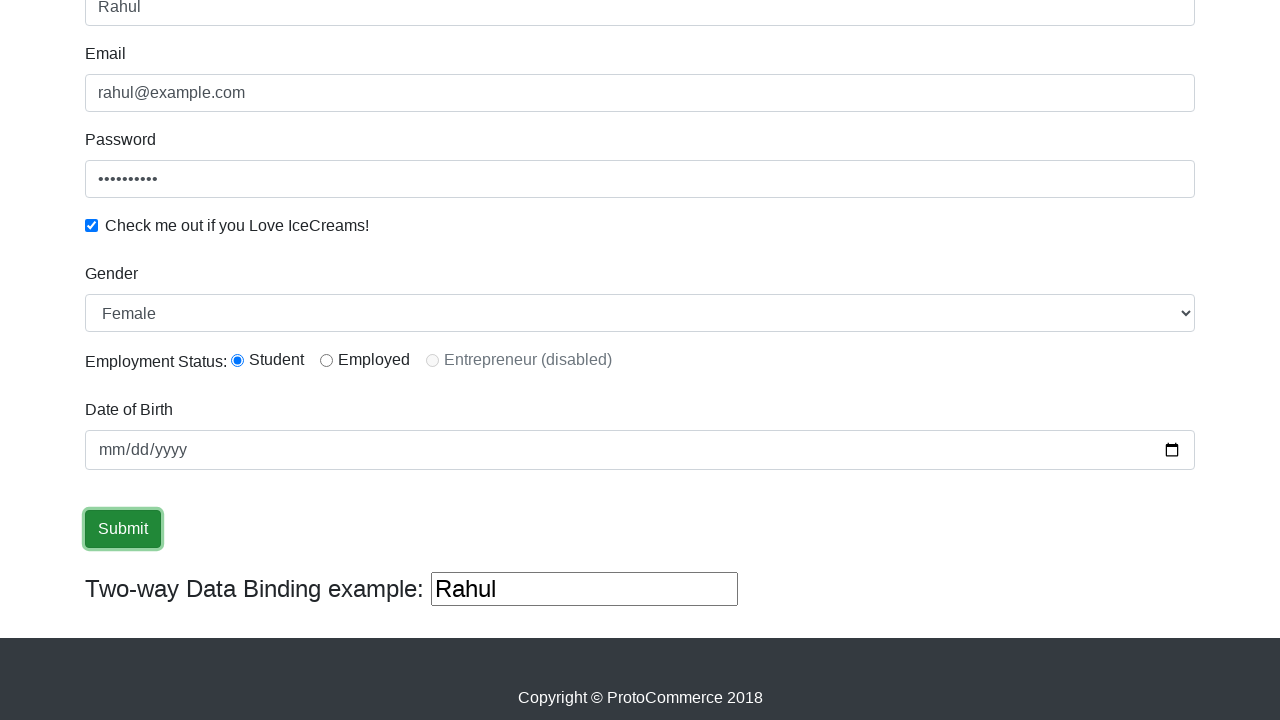

Cleared the third text input field on (//input[@type='text'])[3]
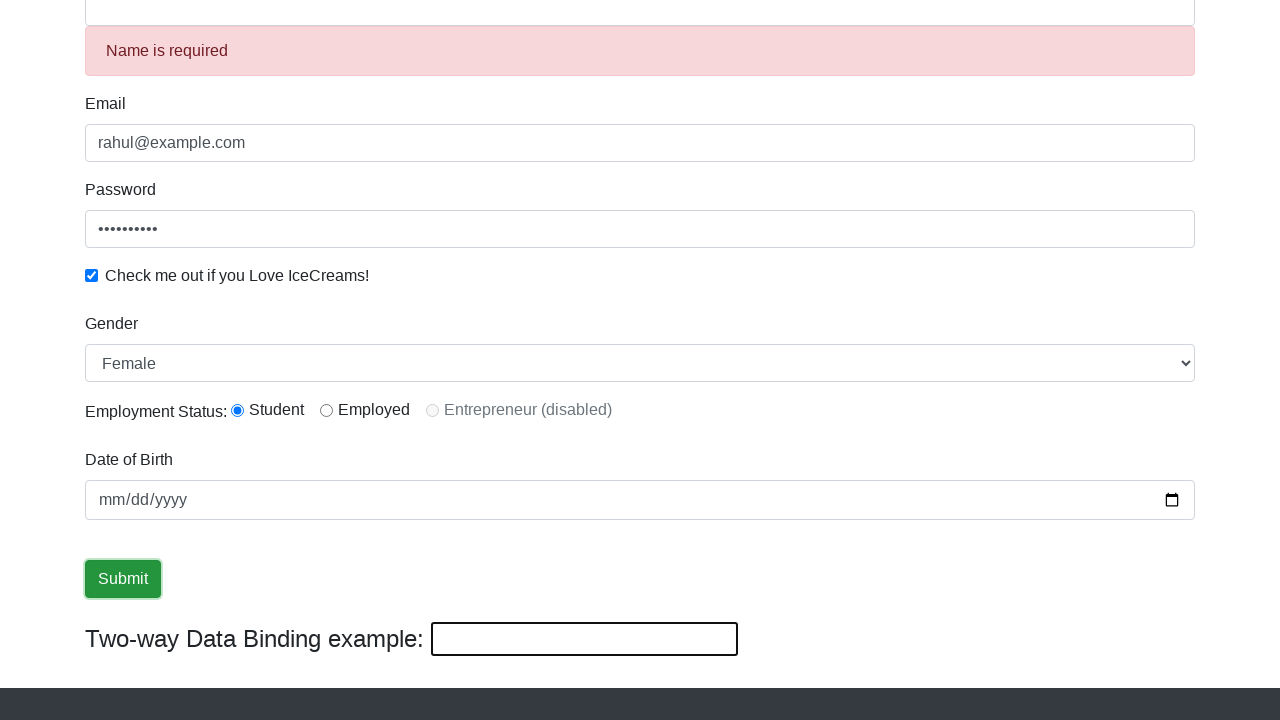

Filled third text input field with 'Abhishek' on (//input[@type='text'])[3]
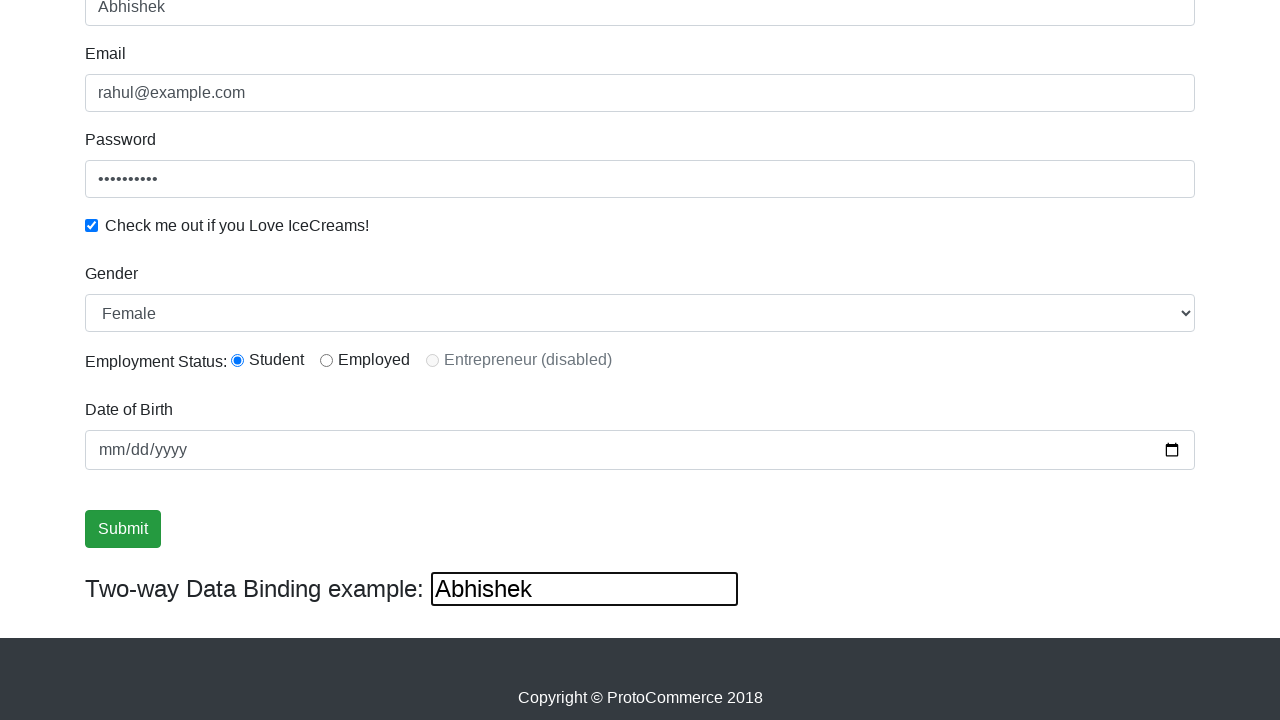

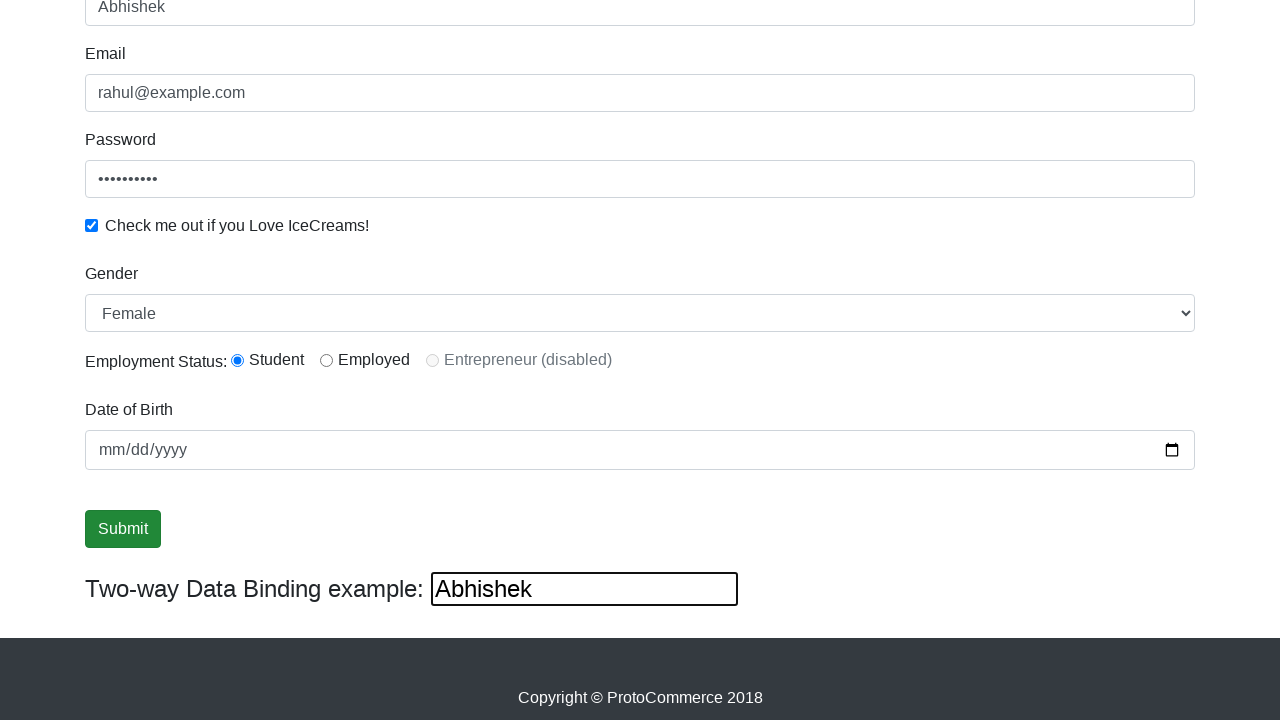